Tests handling of JavaScript alert popups by navigating to a W3Schools demo page, clicking a button that triggers an alert, and accepting the alert dialog

Starting URL: https://www.w3schools.com/js/tryit.asp?filename=tryjs_alert

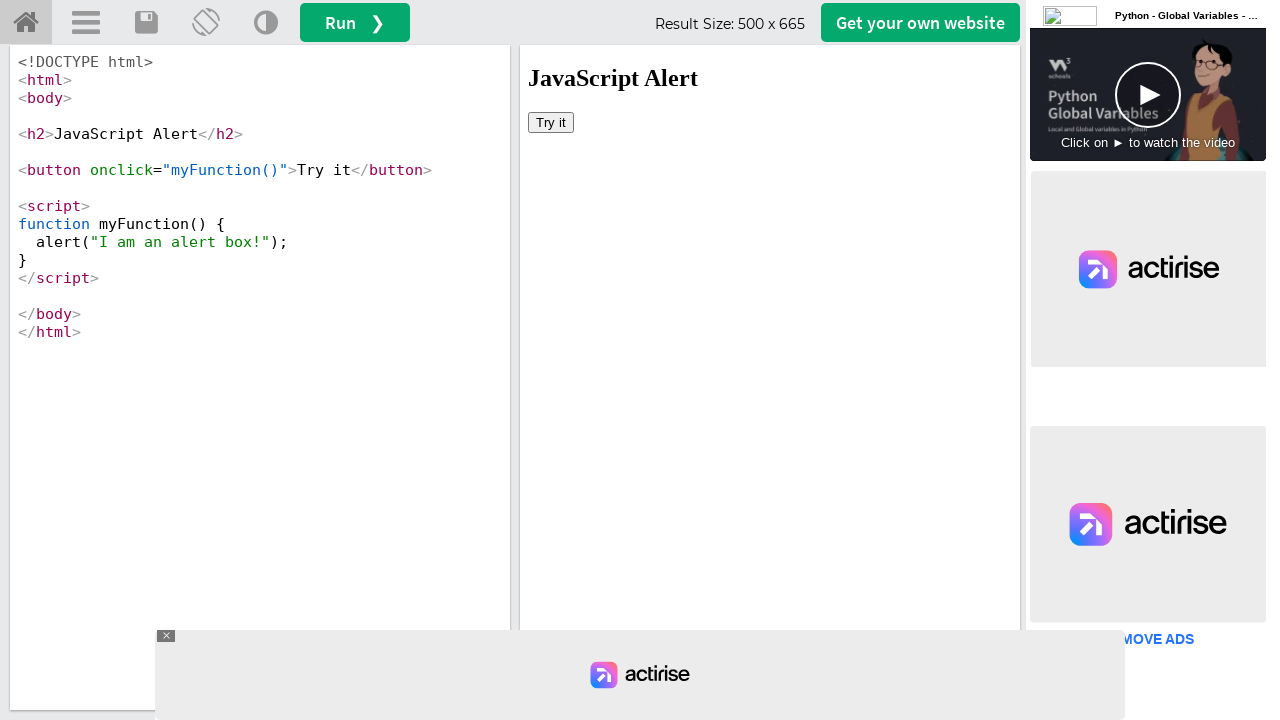

Located iframe element for demo content
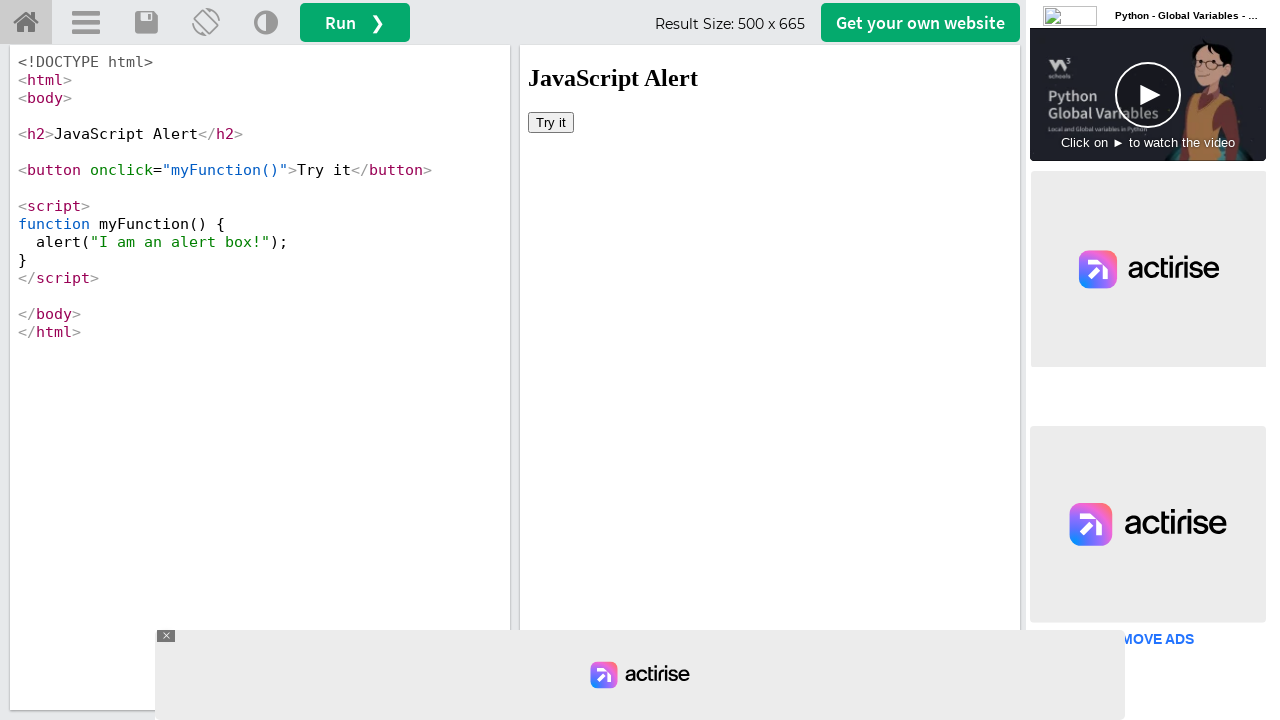

Clicked 'Try it' button to trigger JavaScript alert at (551, 122) on #iframeResult >> internal:control=enter-frame >> xpath=//button[text()='Try it']
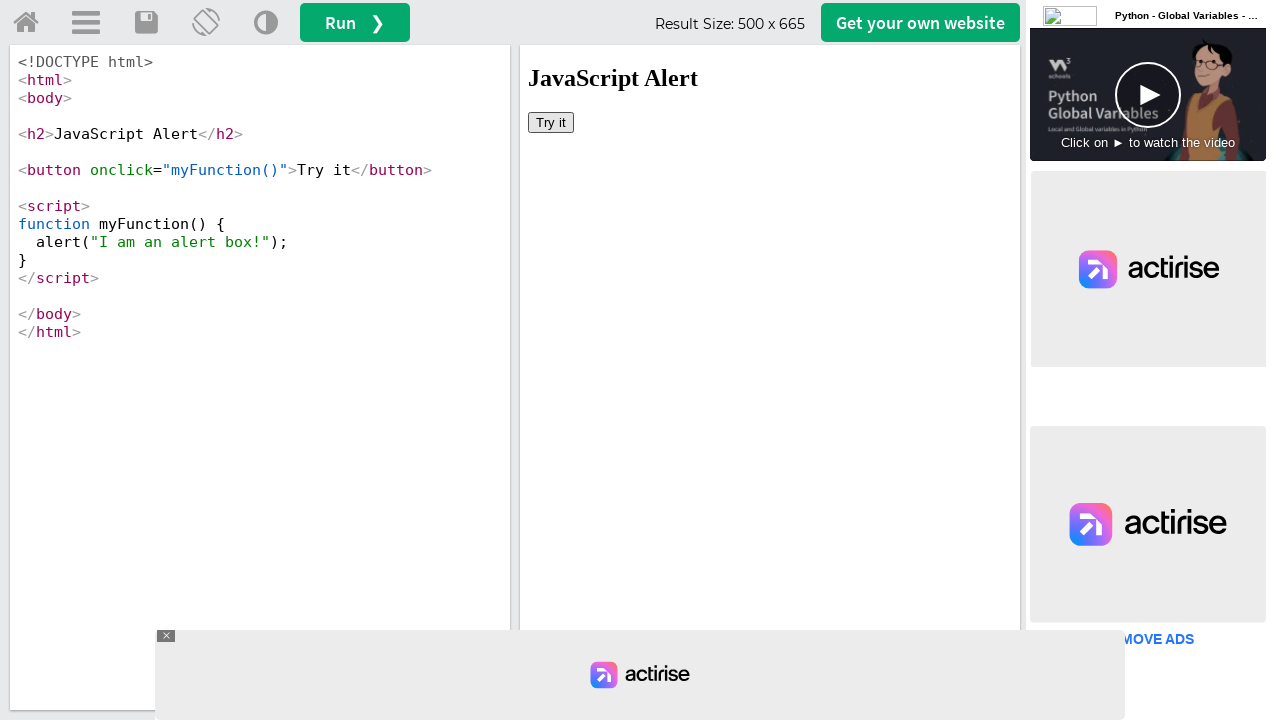

Set up dialog handler to automatically accept alerts
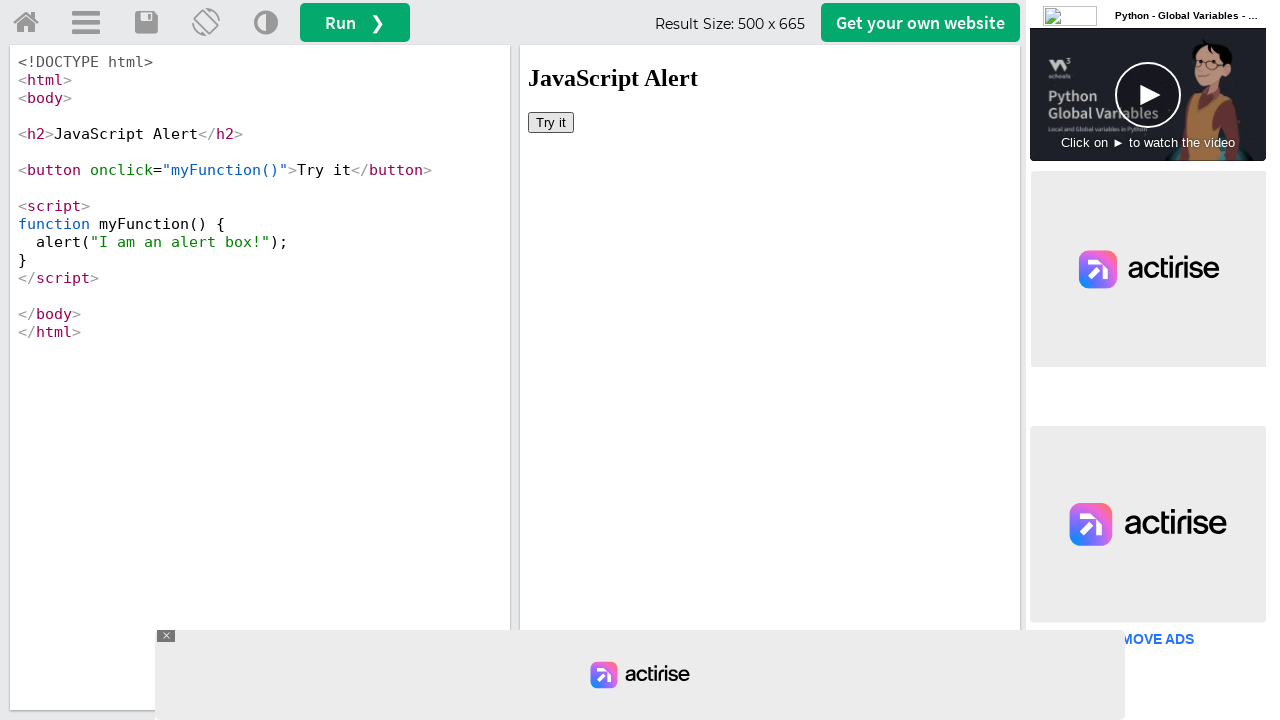

Clicked 'Try it' button again with dialog handler active, alert accepted at (551, 122) on #iframeResult >> internal:control=enter-frame >> xpath=//button[text()='Try it']
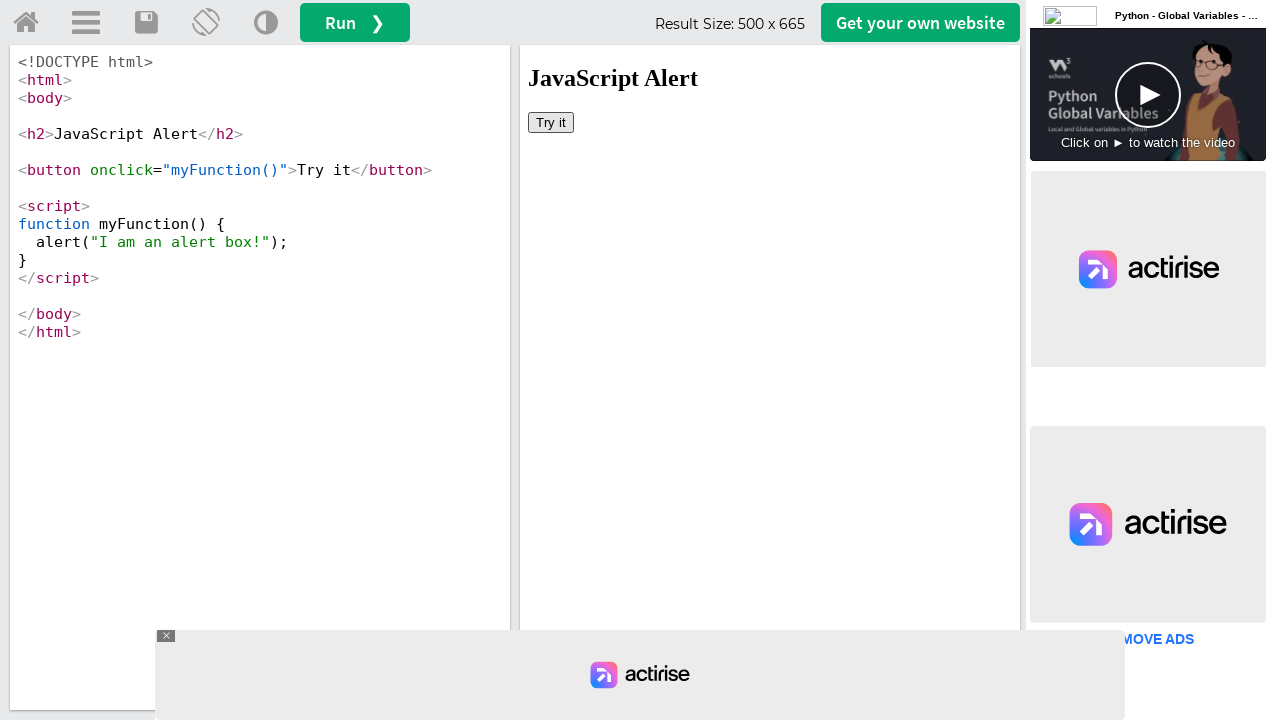

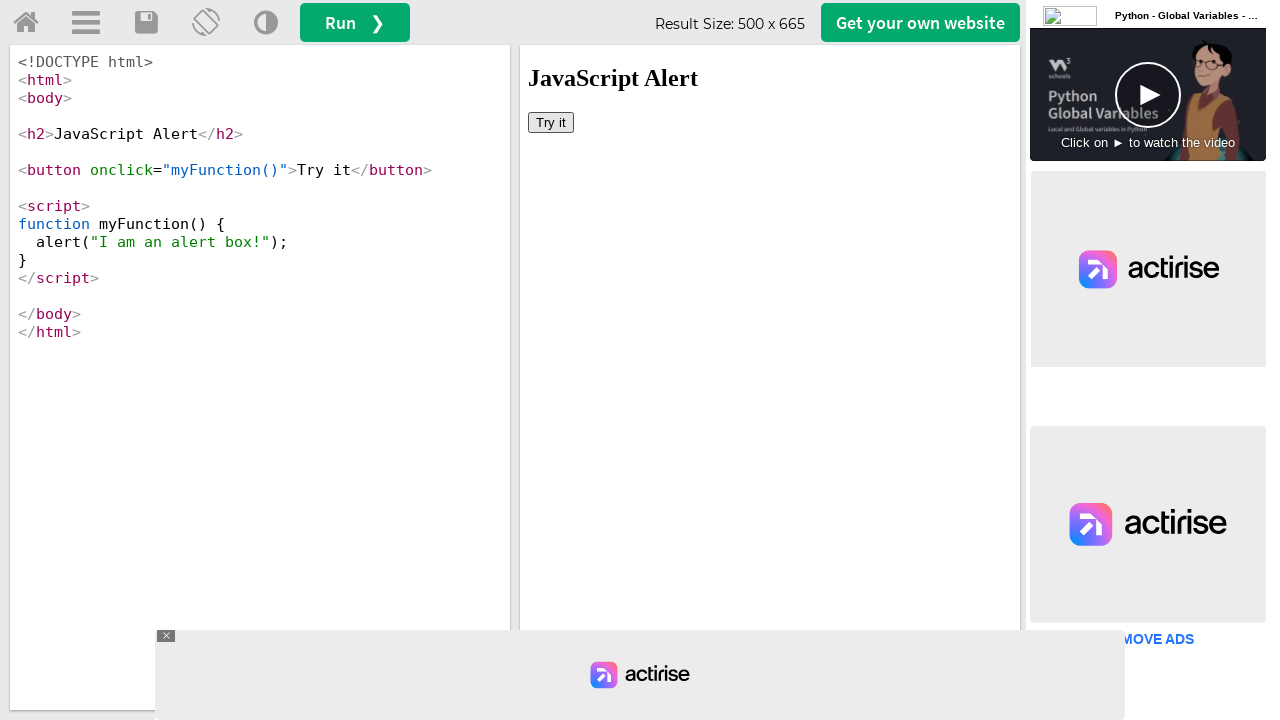